Tests the AIIM (tax document) search functionality on the São Paulo state treasury website by entering an AIIM number and clicking the search button, then verifying that results are displayed.

Starting URL: https://www.fazenda.sp.gov.br/epat/extratoprocesso/PesquisarExtrato.aspx

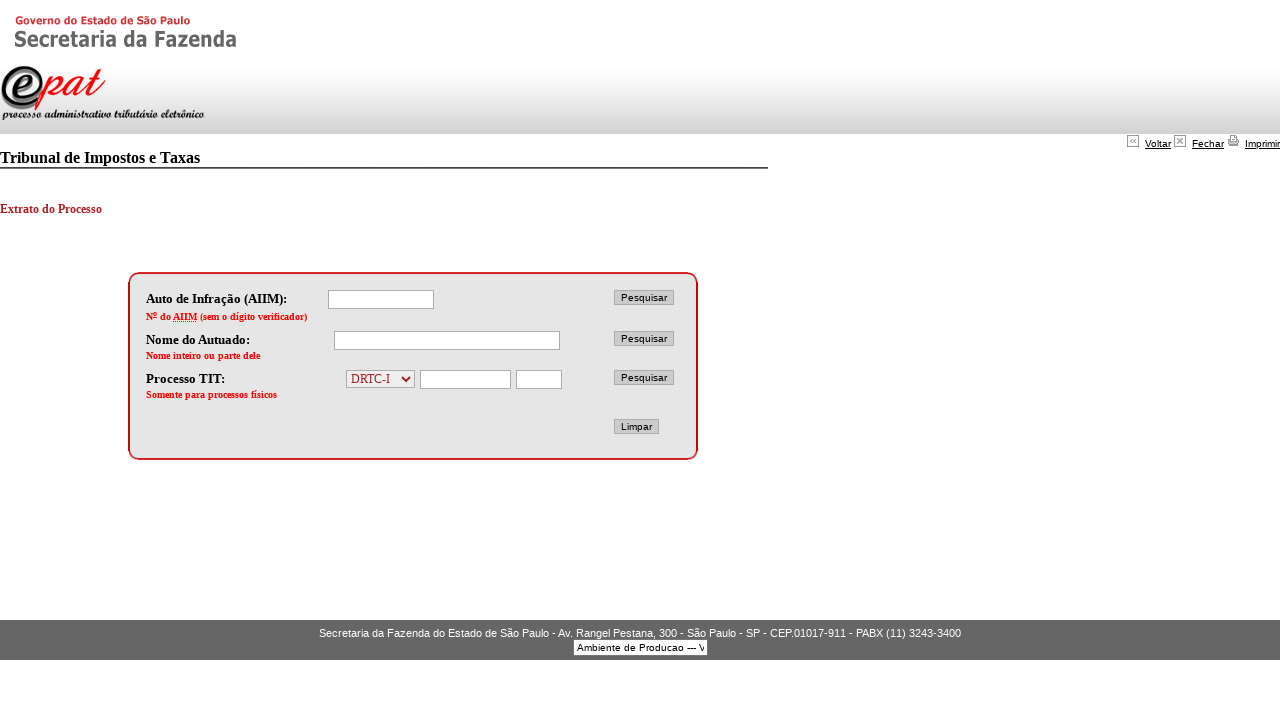

Waited for AIIM input field to be ready
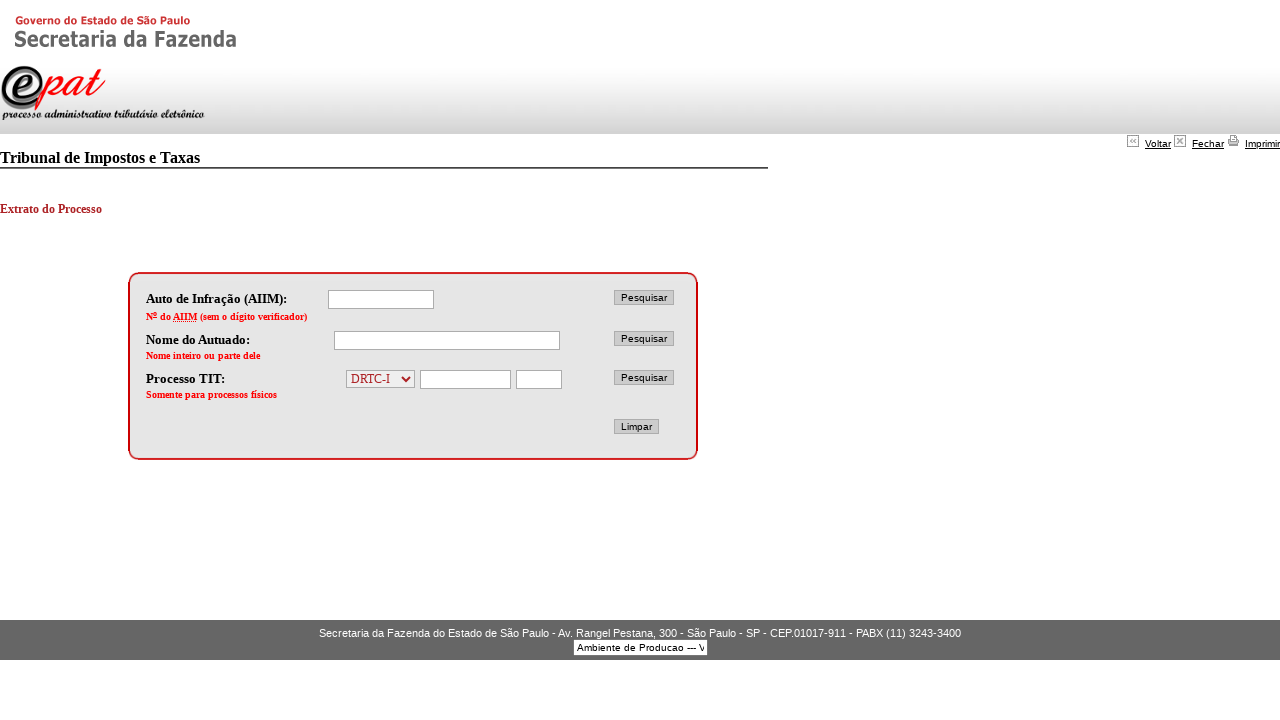

Filled AIIM field with test value '1234567' on input[name='ctl00$ConteudoPagina$TxtNumAIIM']
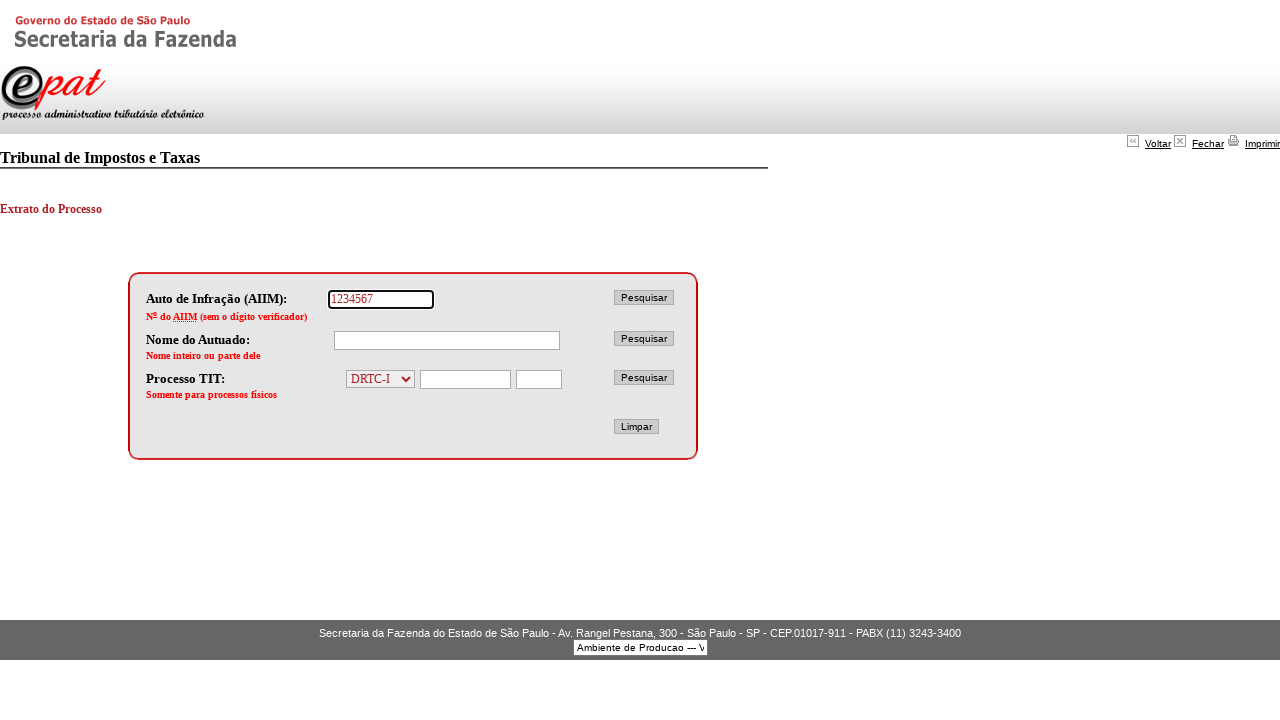

Clicked search button to submit AIIM search at (644, 298) on input[title='Clique para pesquisar por numero do aiim (sem o digito verificador)
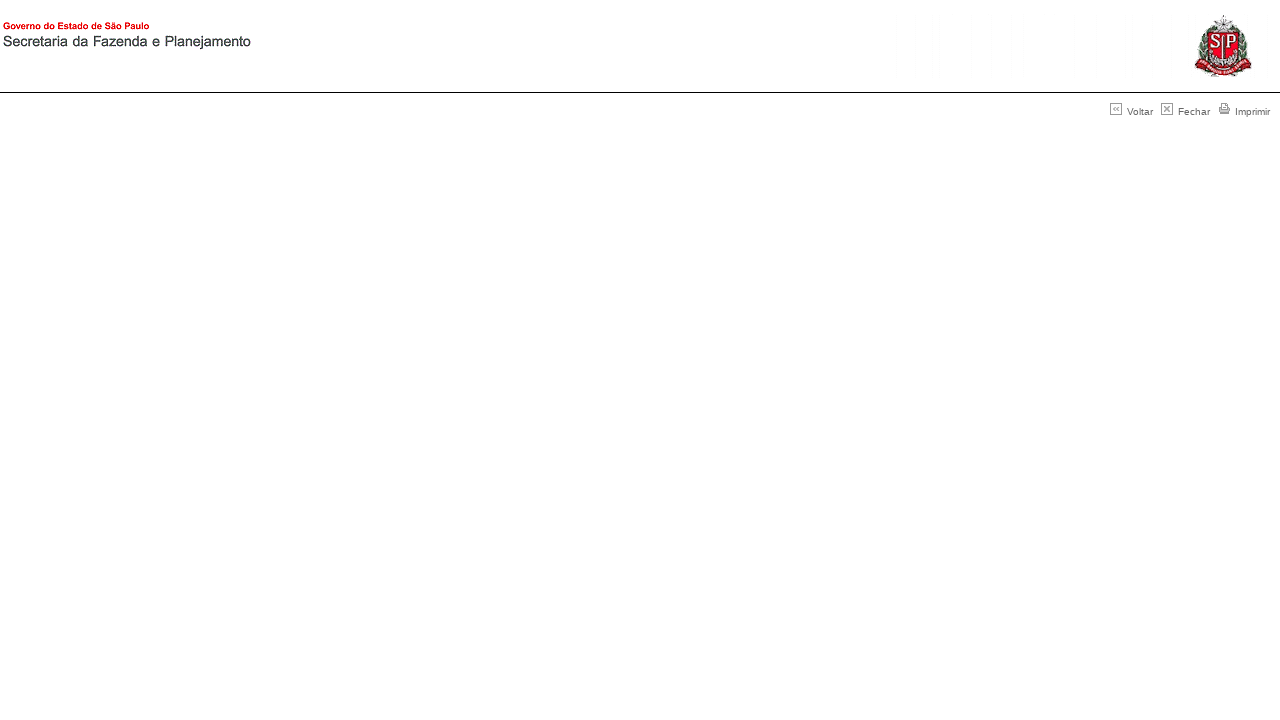

Set up dialog handler to accept alerts
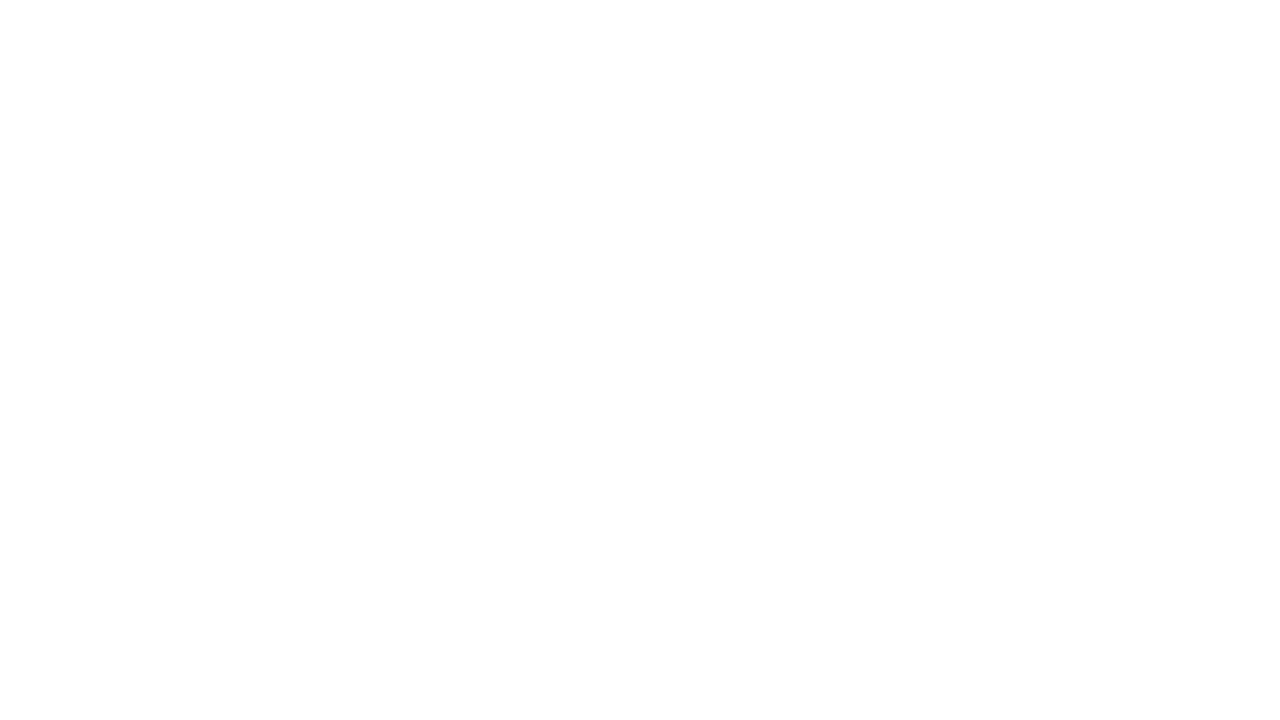

Waited 2 seconds for results to load
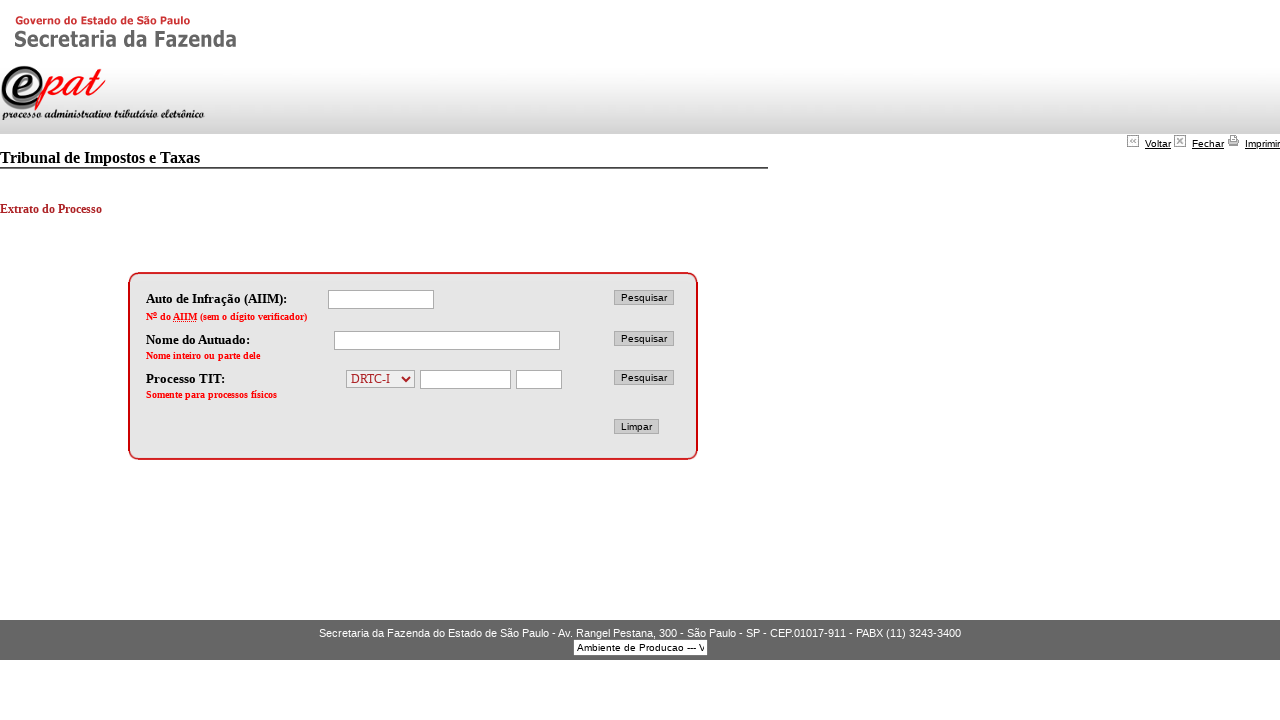

Search completed - no results found for AIIM '1234567'
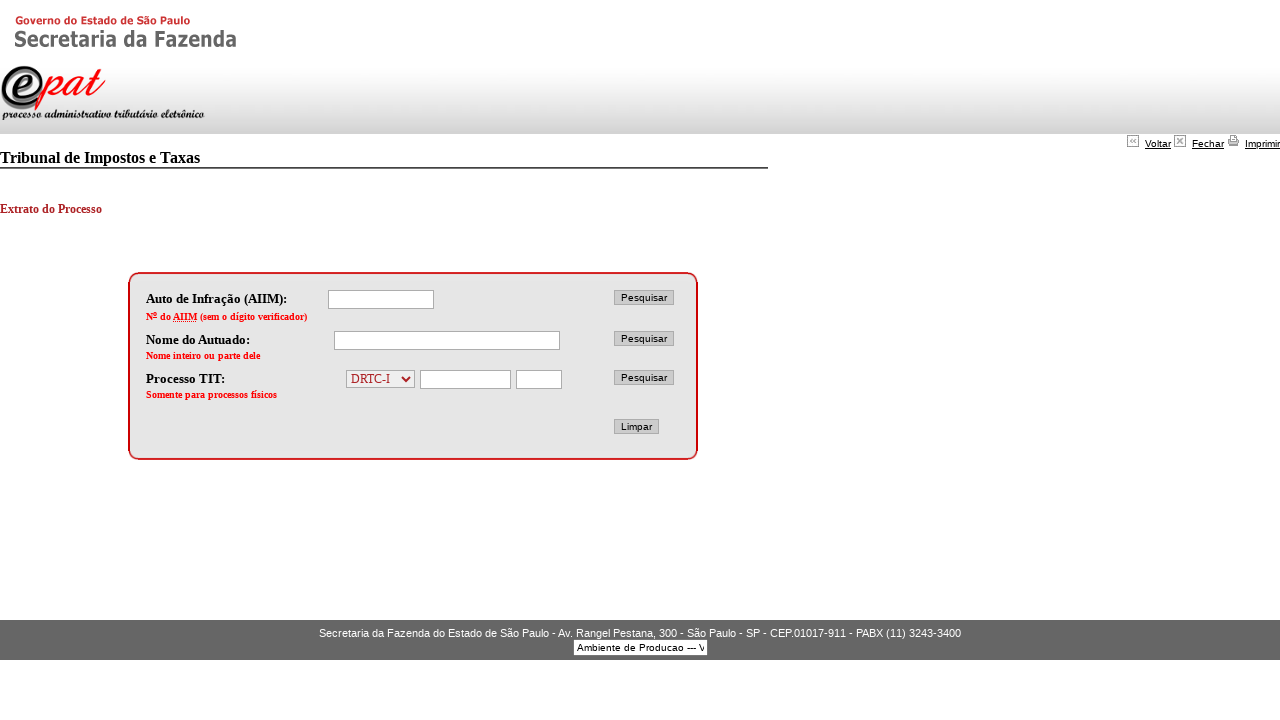

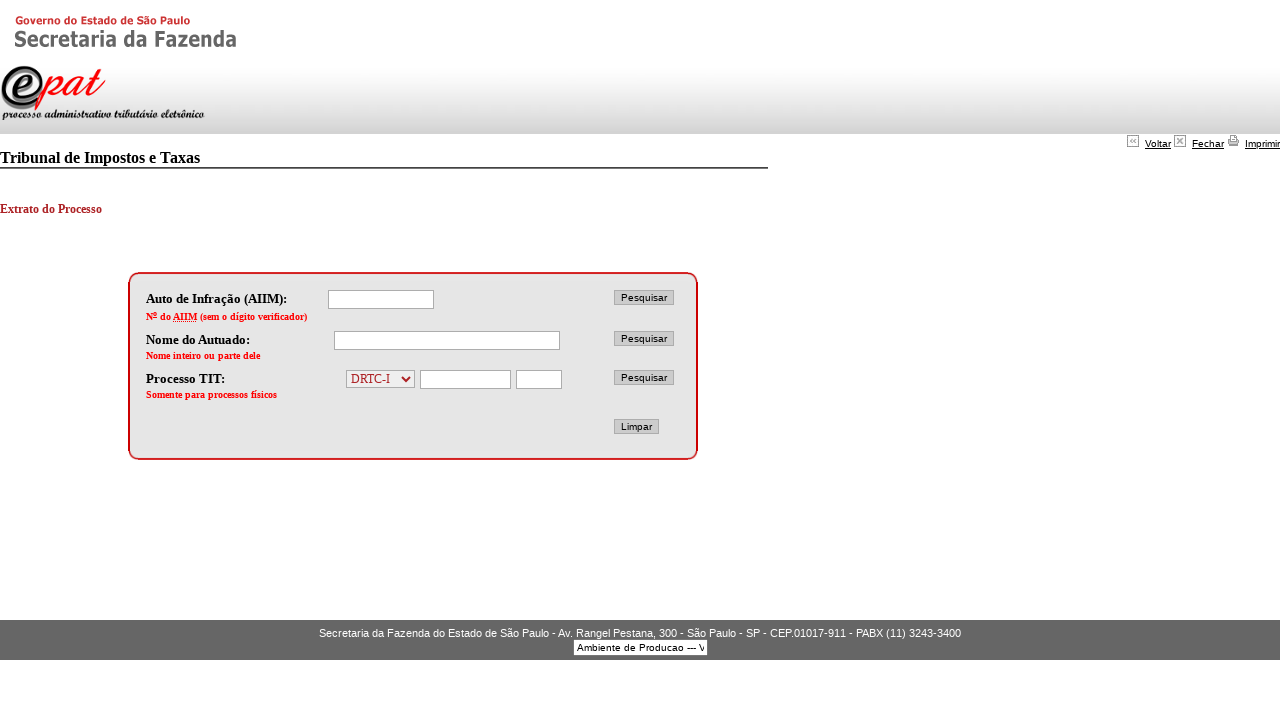